Navigates to Text Box section and clicks the Submit button

Starting URL: https://demoqa.com

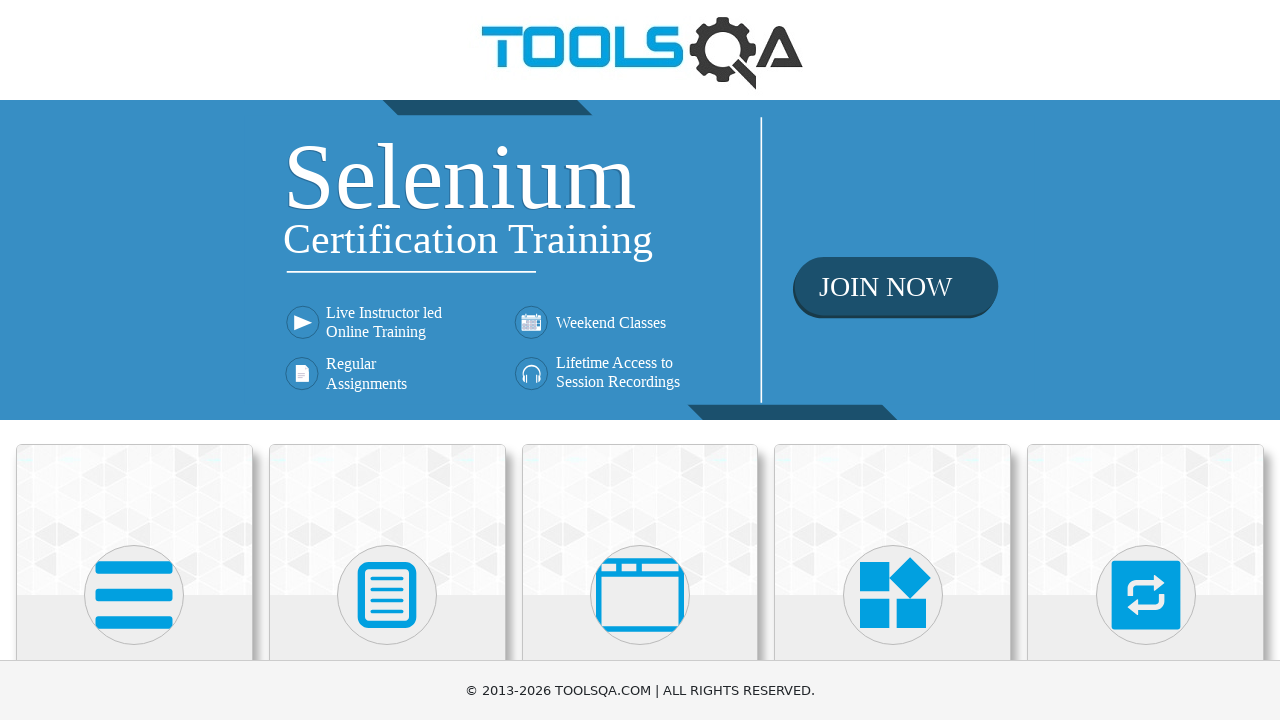

Clicked Elements menu at (134, 360) on internal:text="Elements"i
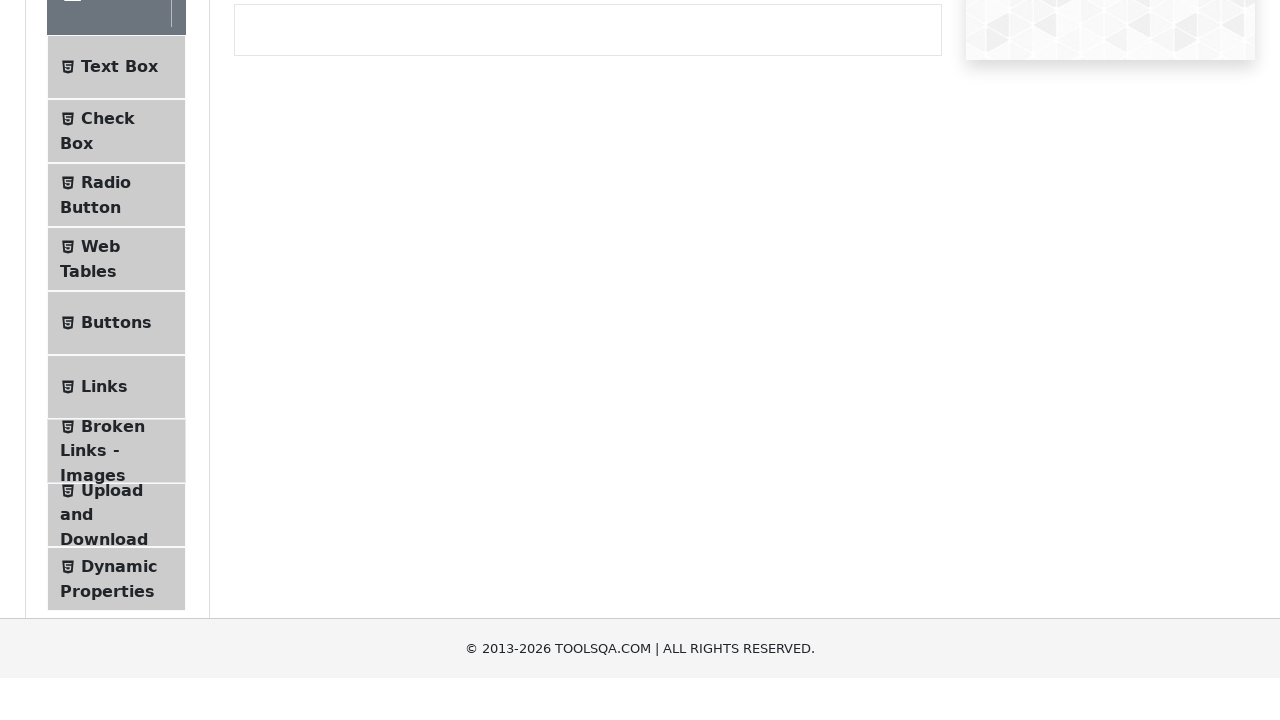

Clicked Text Box option at (119, 261) on internal:text="Text Box"i
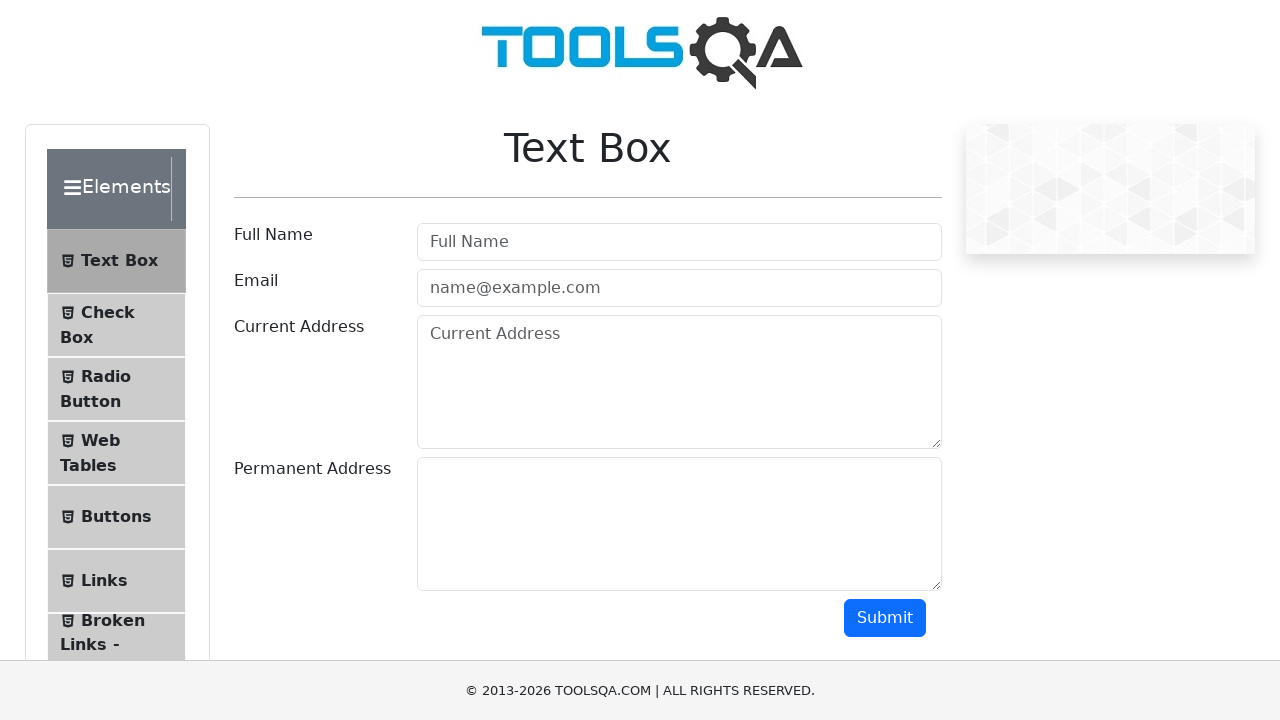

Clicked Submit button at (885, 618) on internal:role=button[name="Submit"i]
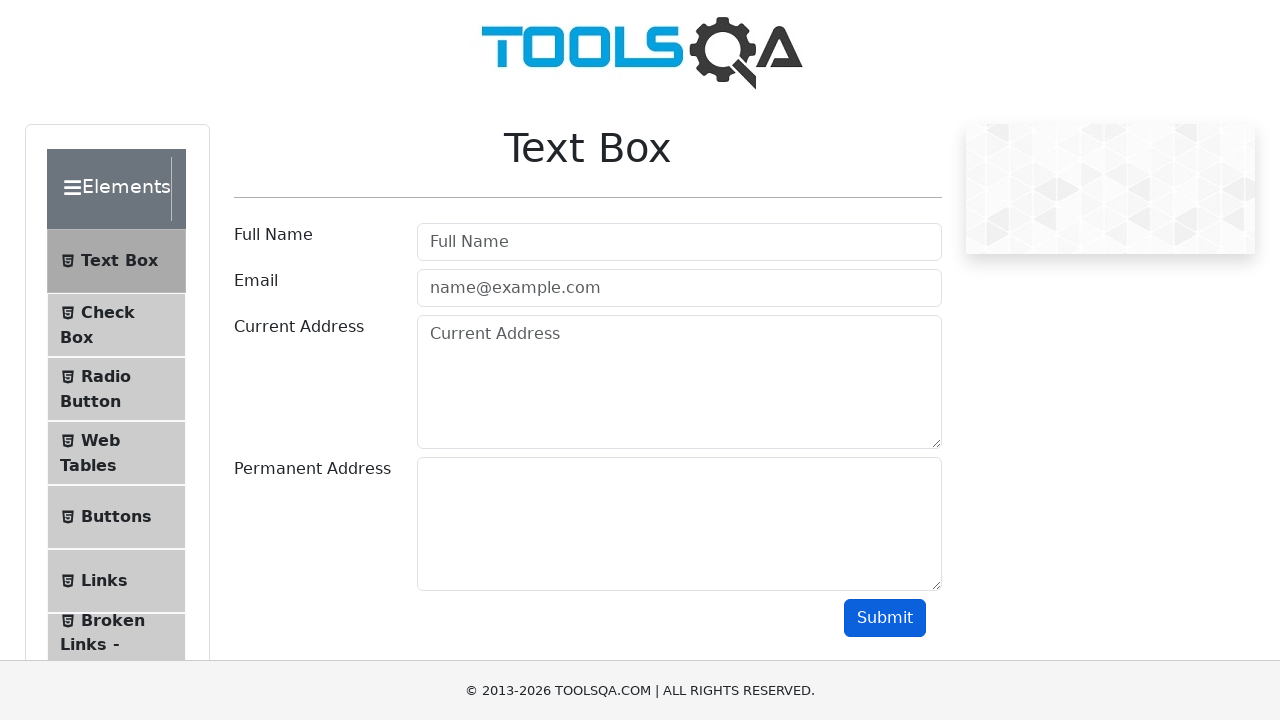

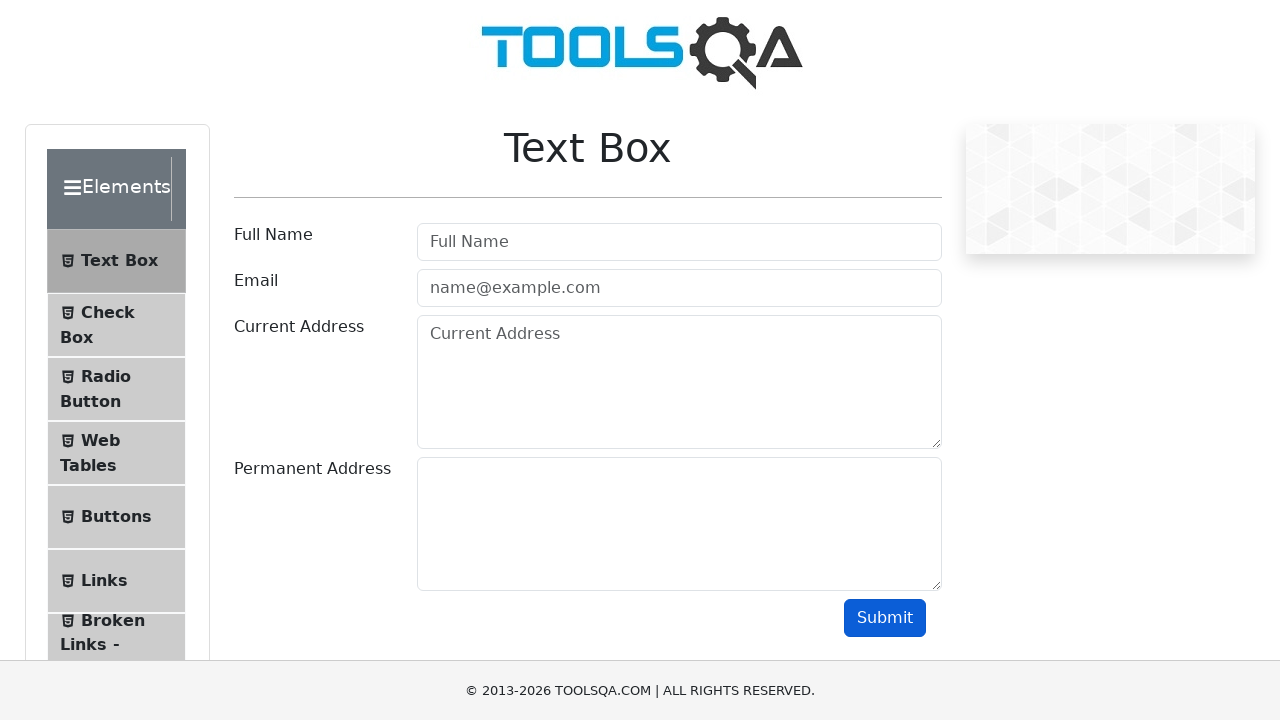